Navigates to the Rahul Shetty Academy client page and verifies the page loads by checking the title

Starting URL: https://rahulshettyacademy.com/client

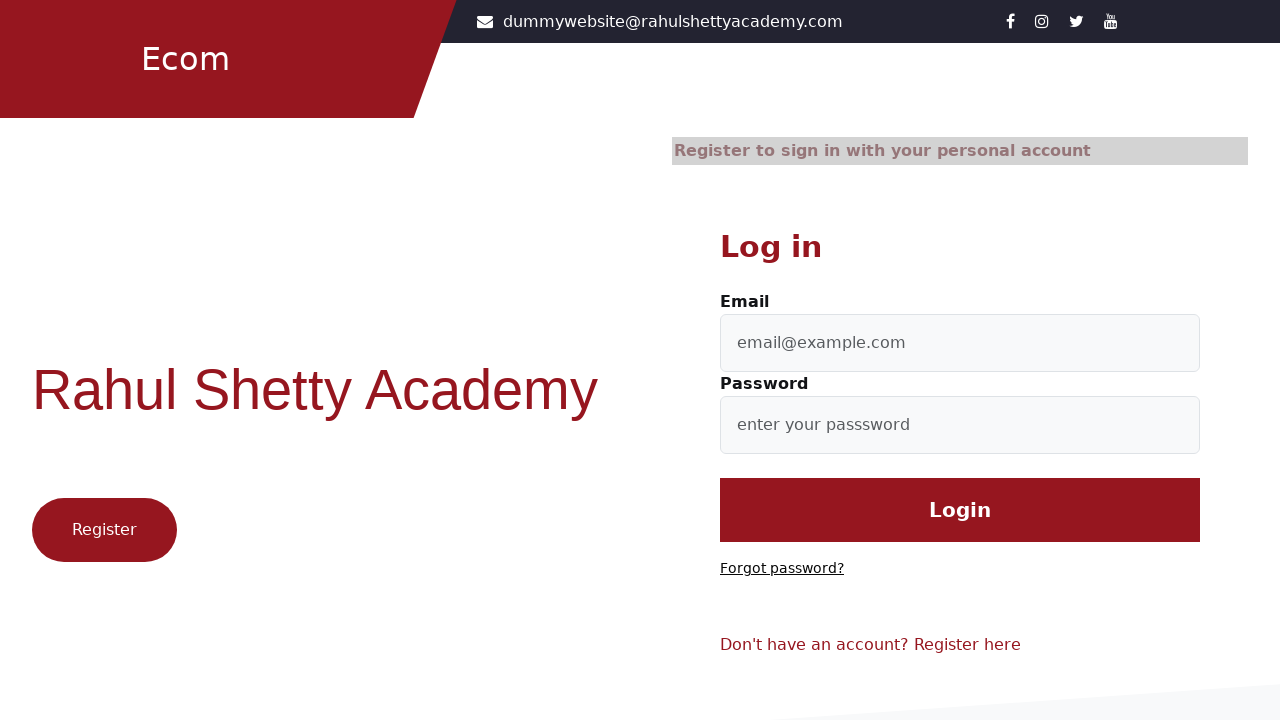

Navigated to Rahul Shetty Academy client page
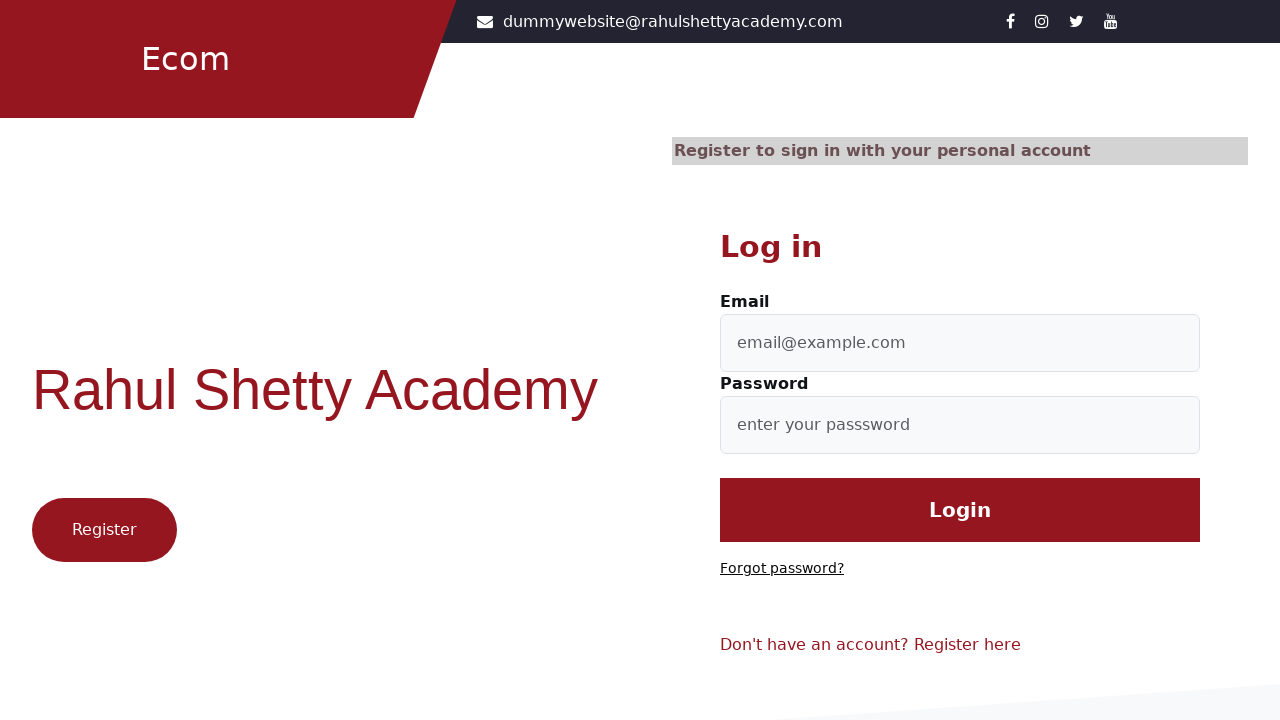

Page DOM content fully loaded
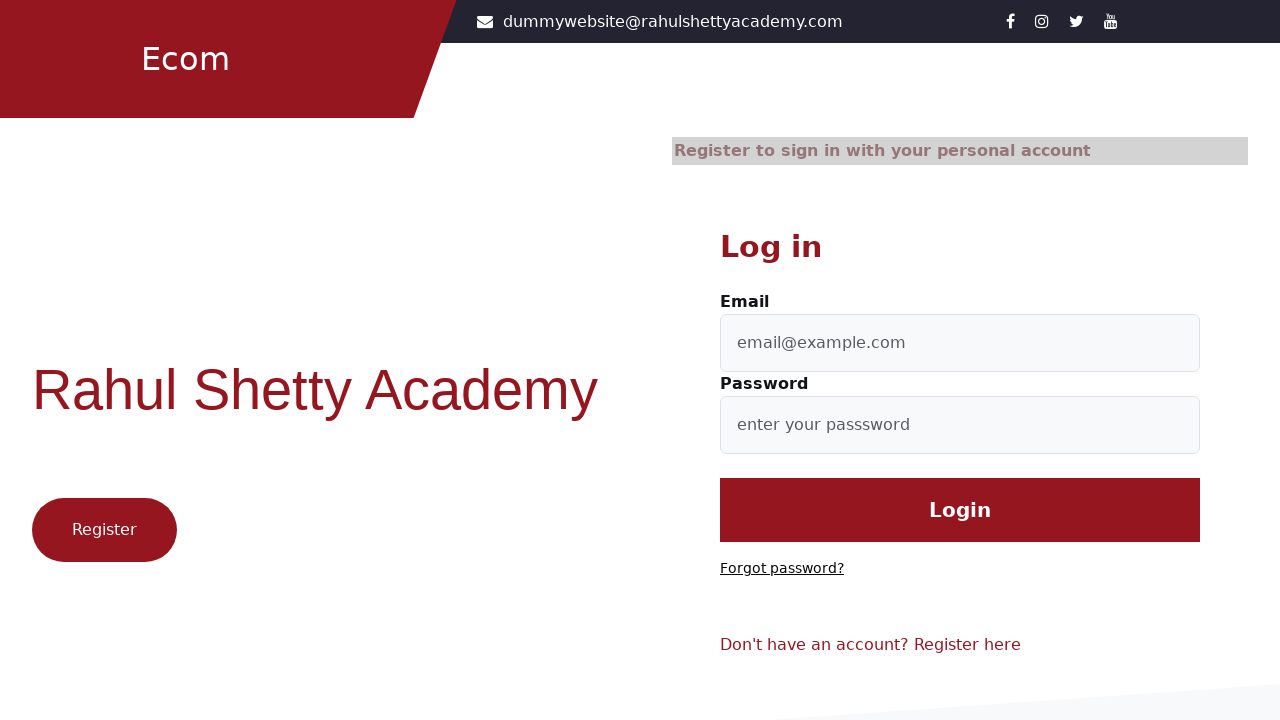

Retrieved page title: Let's Shop
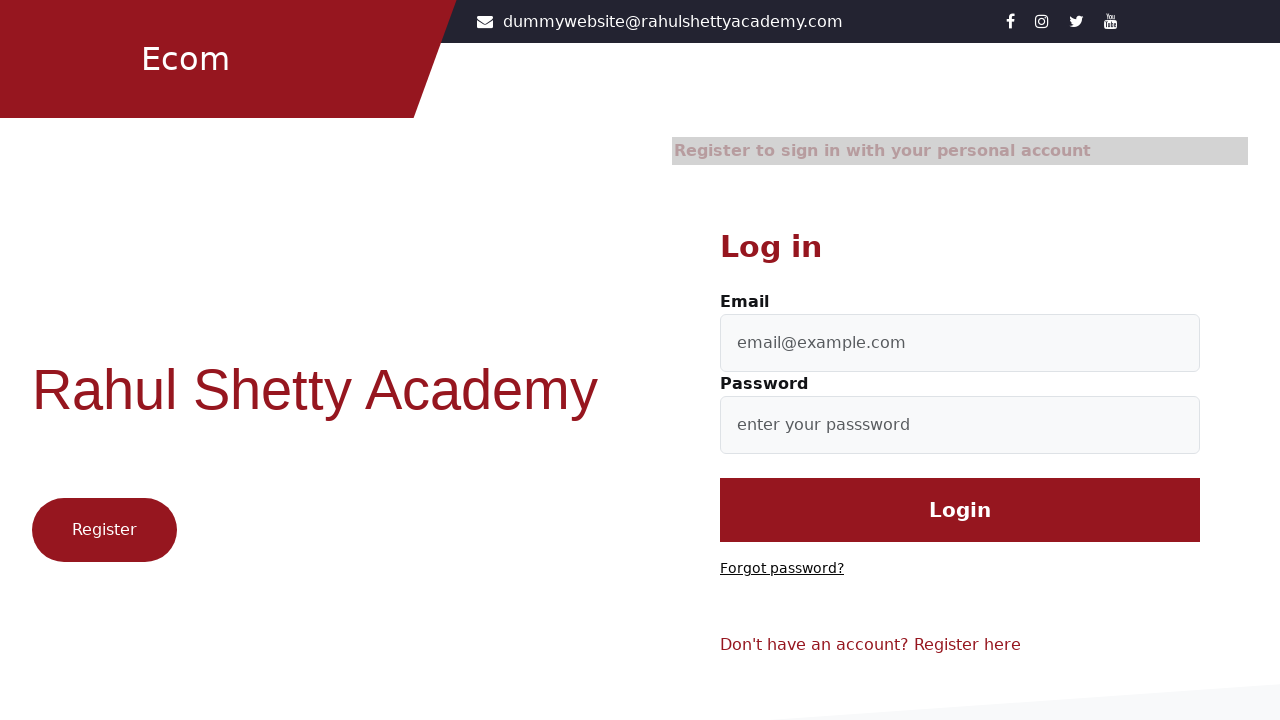

Printed page title to console
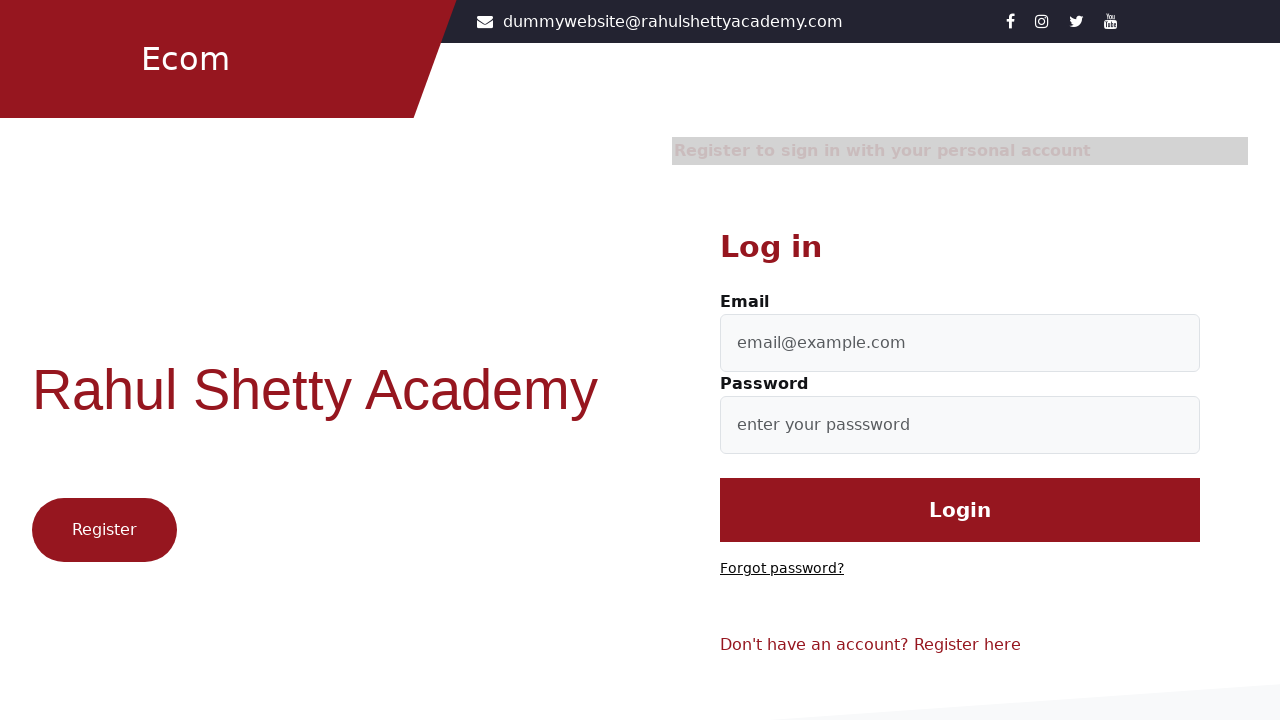

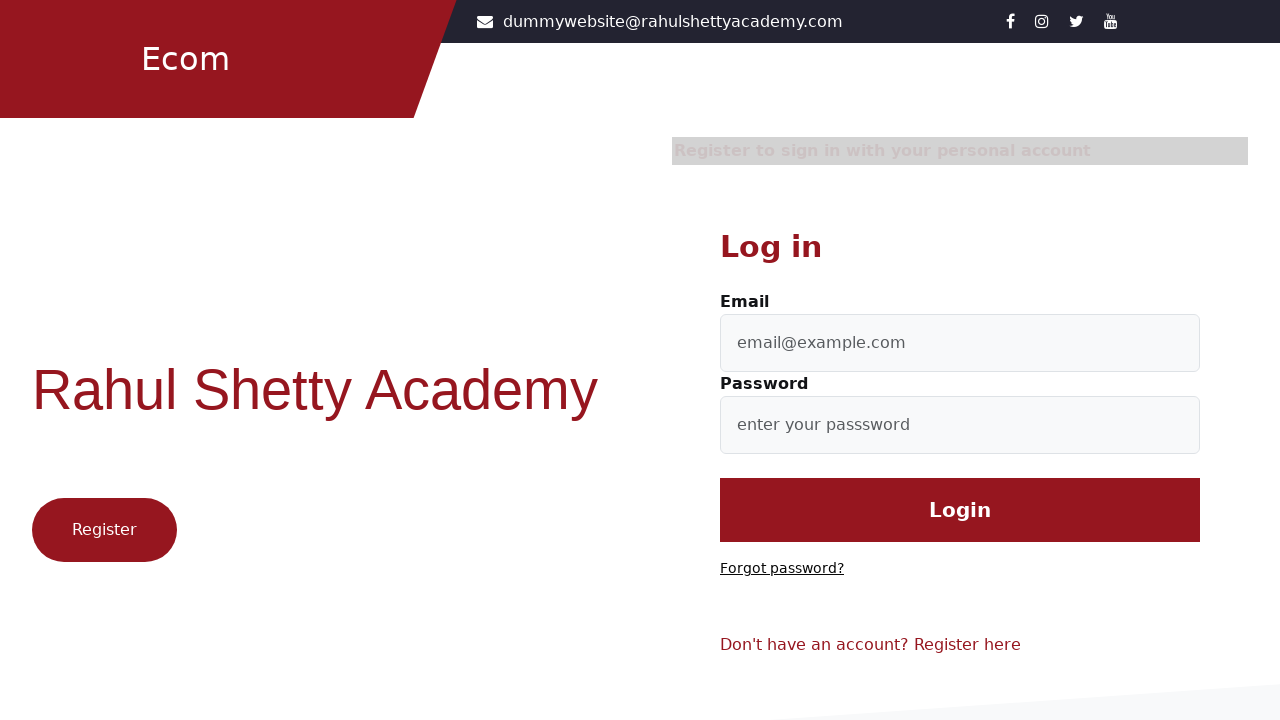